Tests dynamic loading by clicking start button and waiting for loading indicator, then verifying result appears

Starting URL: http://the-internet.herokuapp.com/dynamic_loading/2

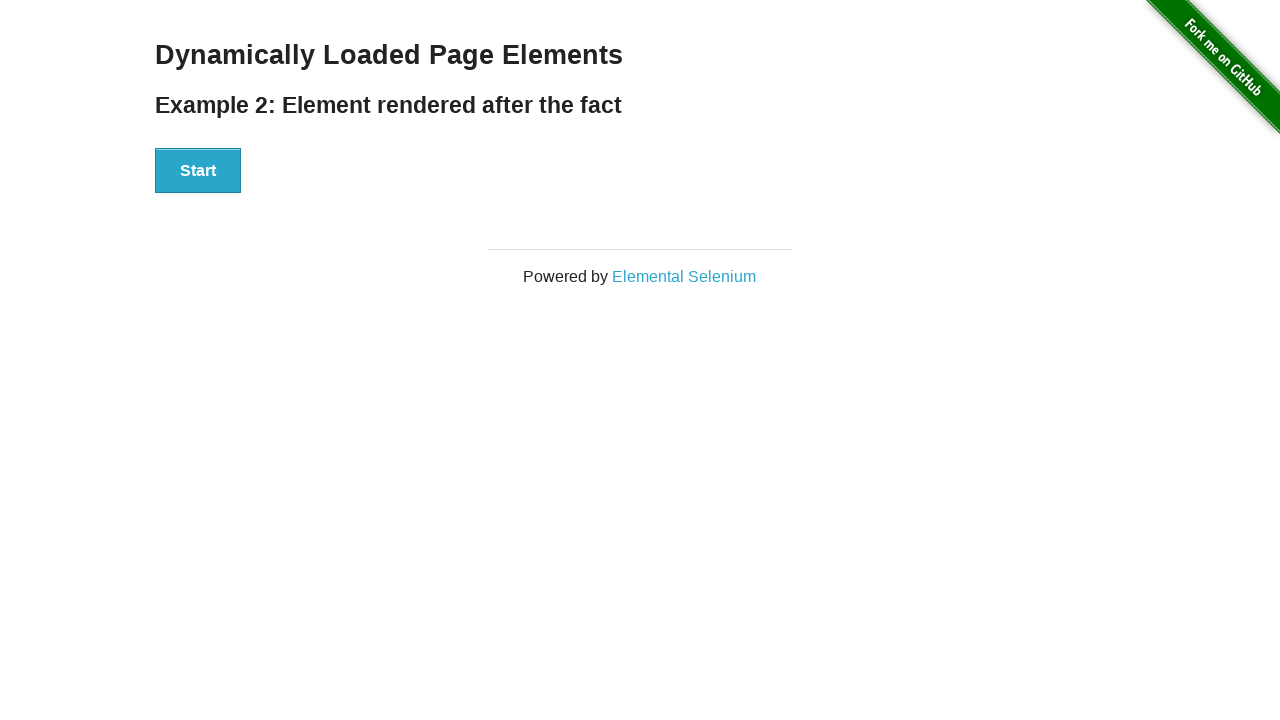

Clicked start button to initiate dynamic loading at (198, 171) on div#start button
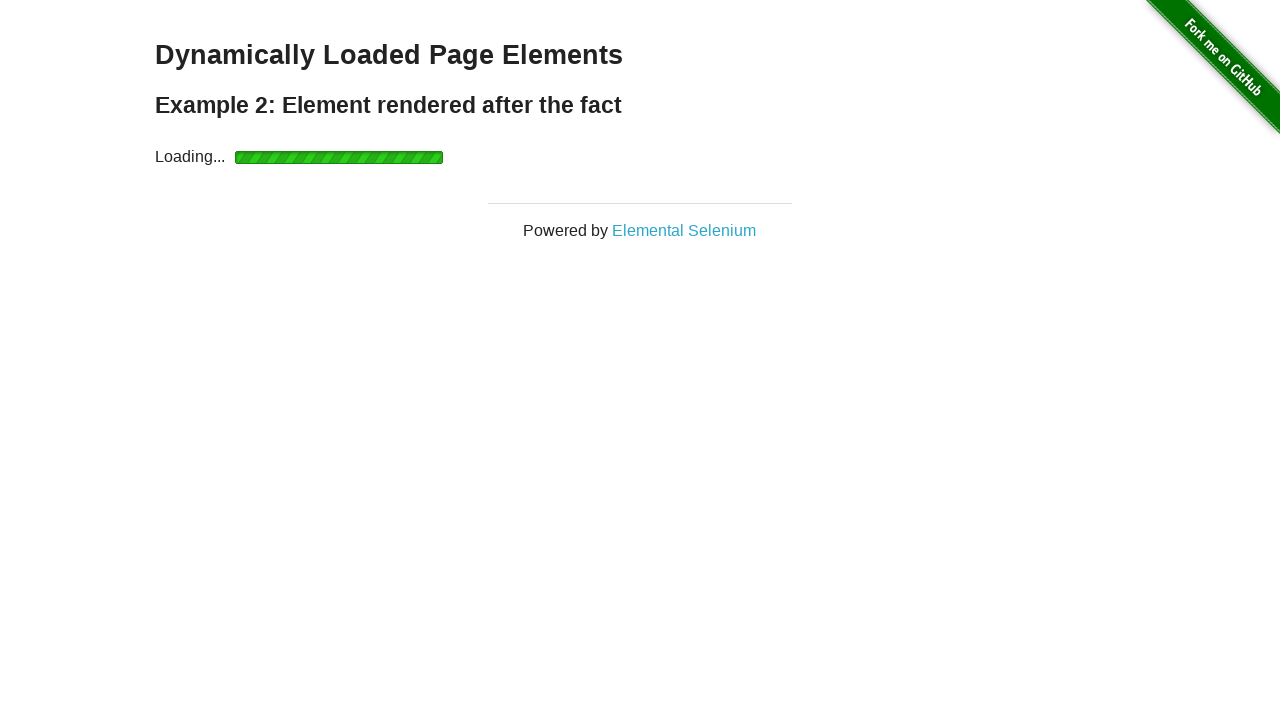

Loading indicator appeared
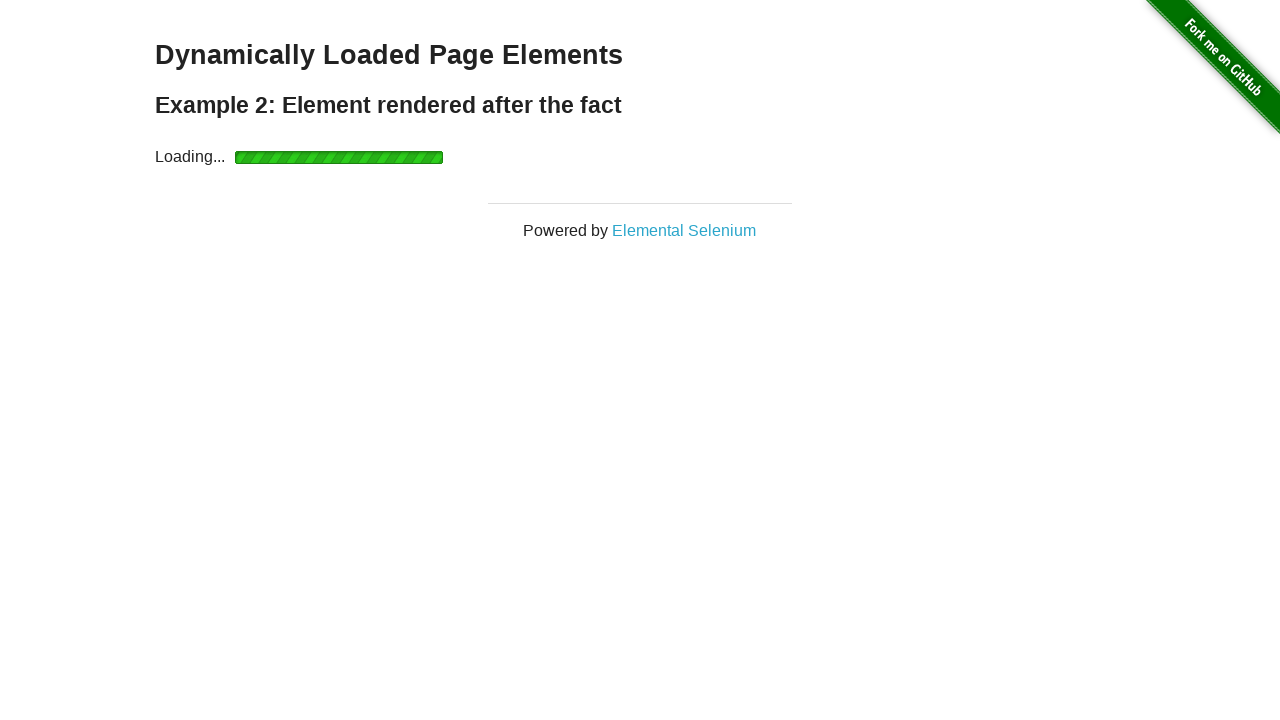

Result text loaded and became visible
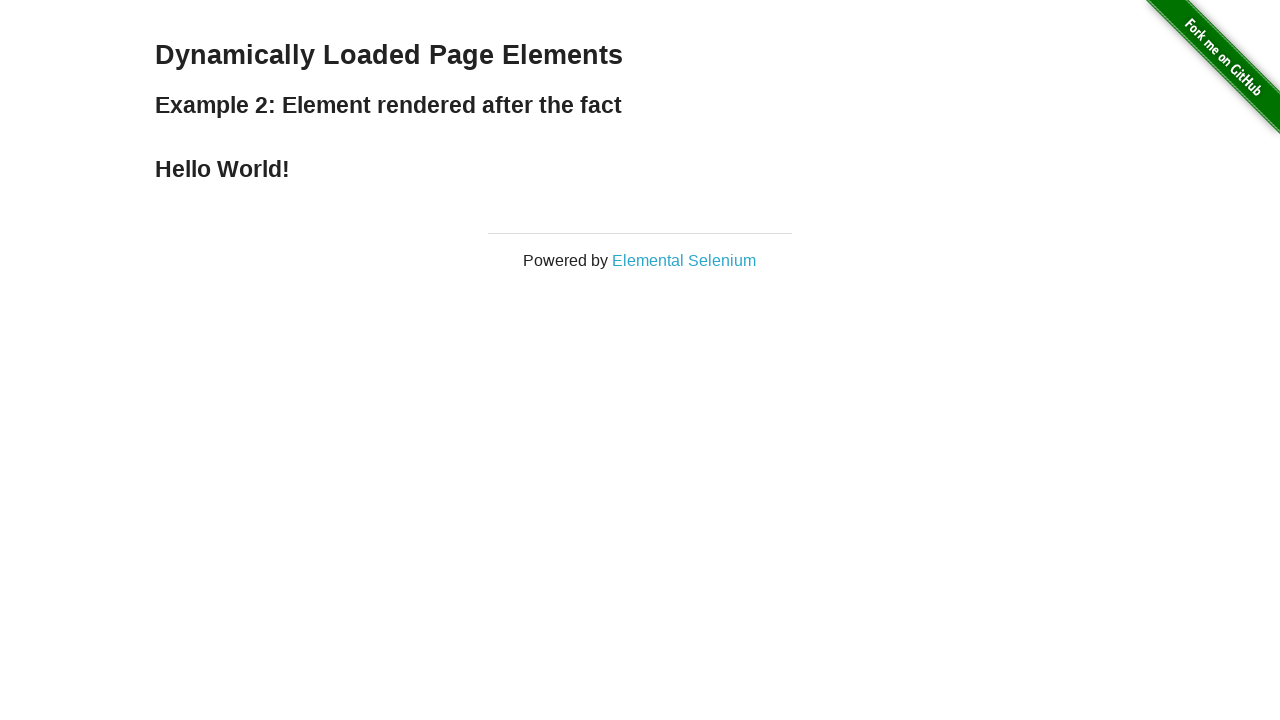

Verified finish text is visible
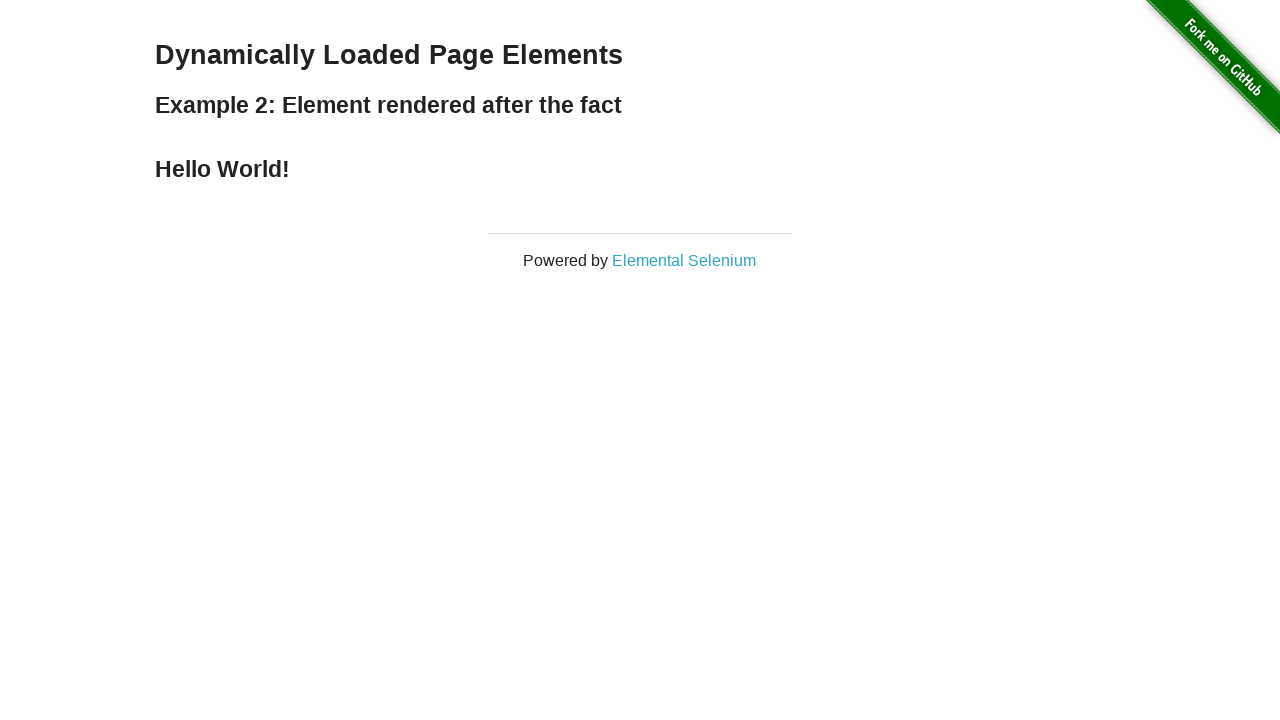

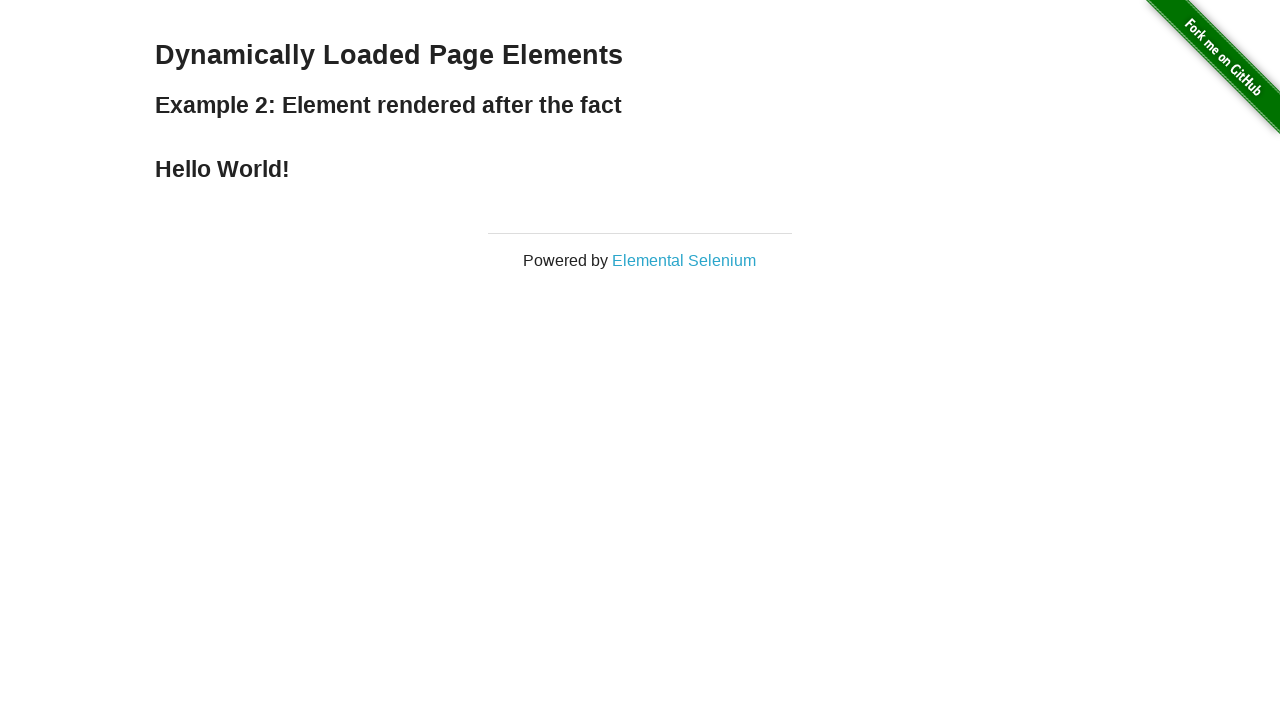